Navigates through multiple pages of a Coupang campaign listing, waiting for each page to load before proceeding to the next page.

Starting URL: https://www.coupang.com/np/campaigns/348?page=1

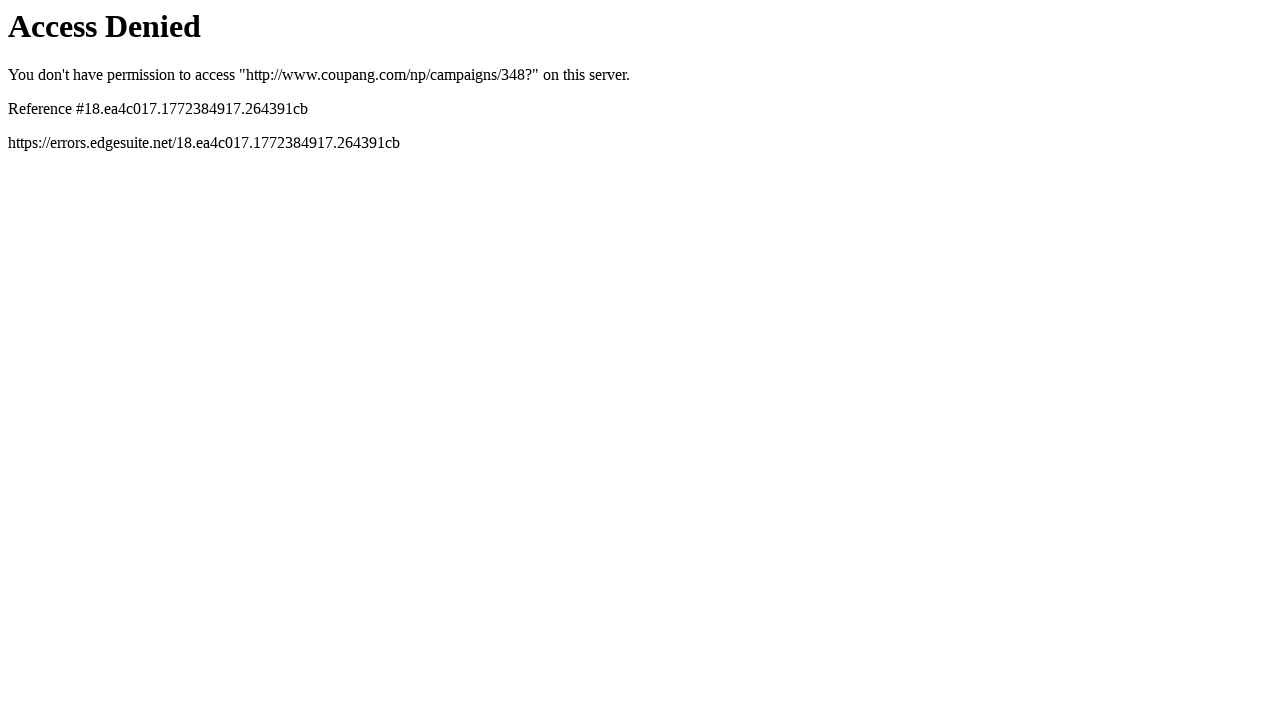

Waited for first page to load with networkidle state
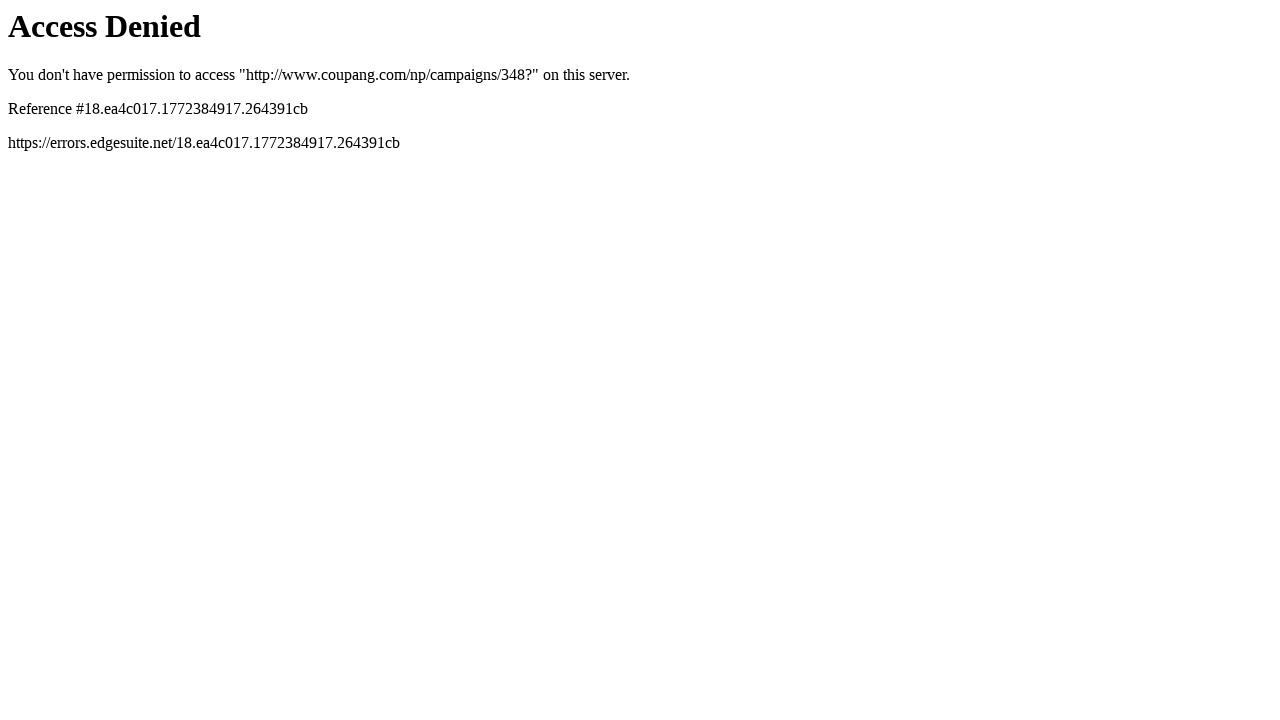

Navigated to Coupang campaign page 2
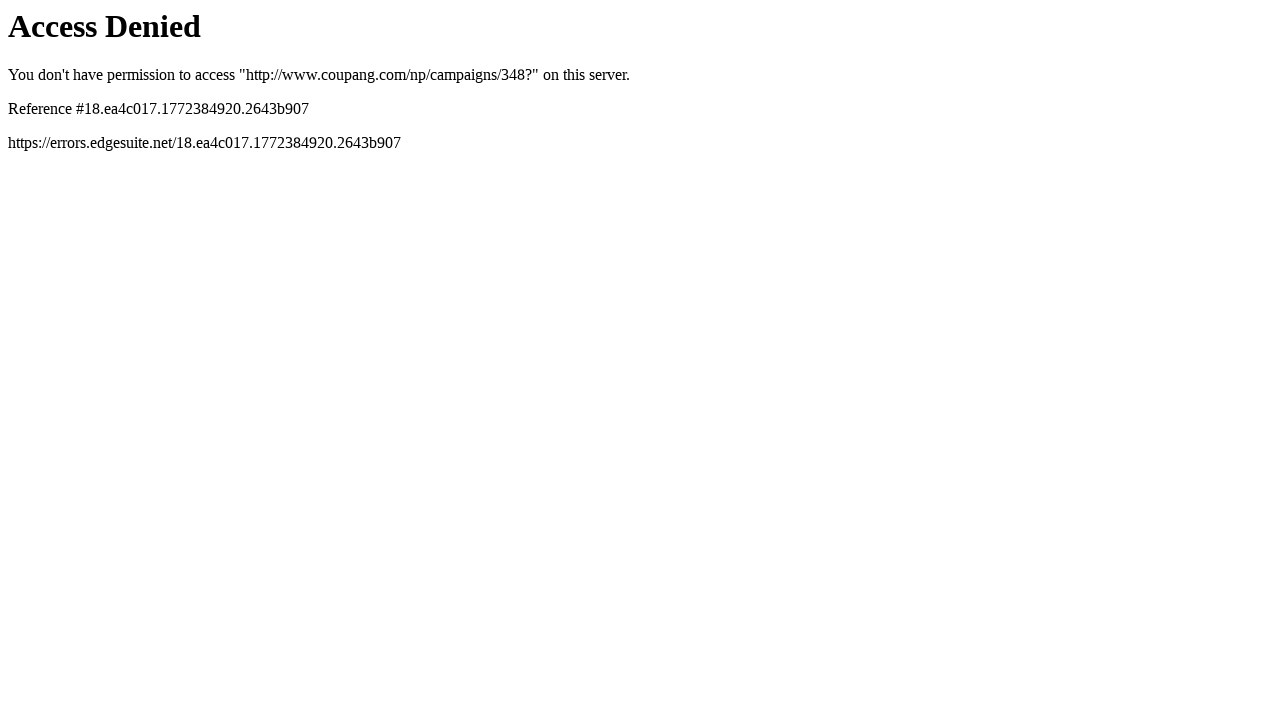

Page 2 content loaded with networkidle state
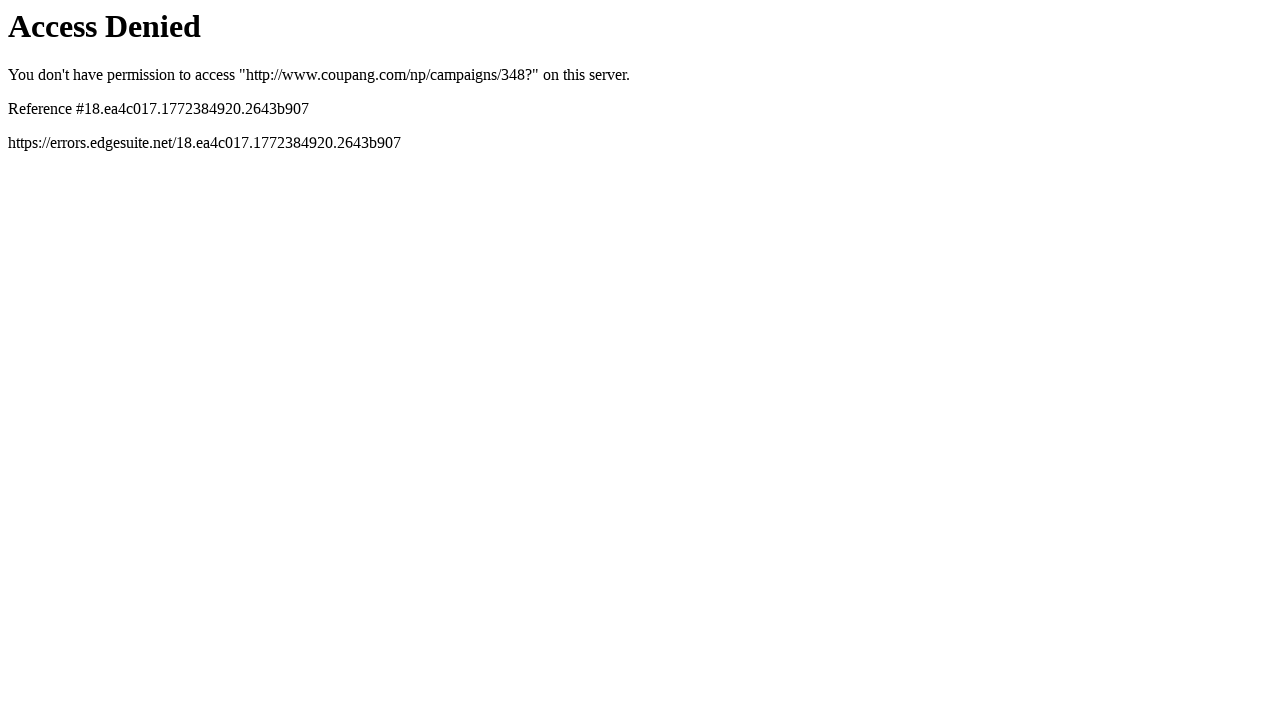

Navigated to Coupang campaign page 3
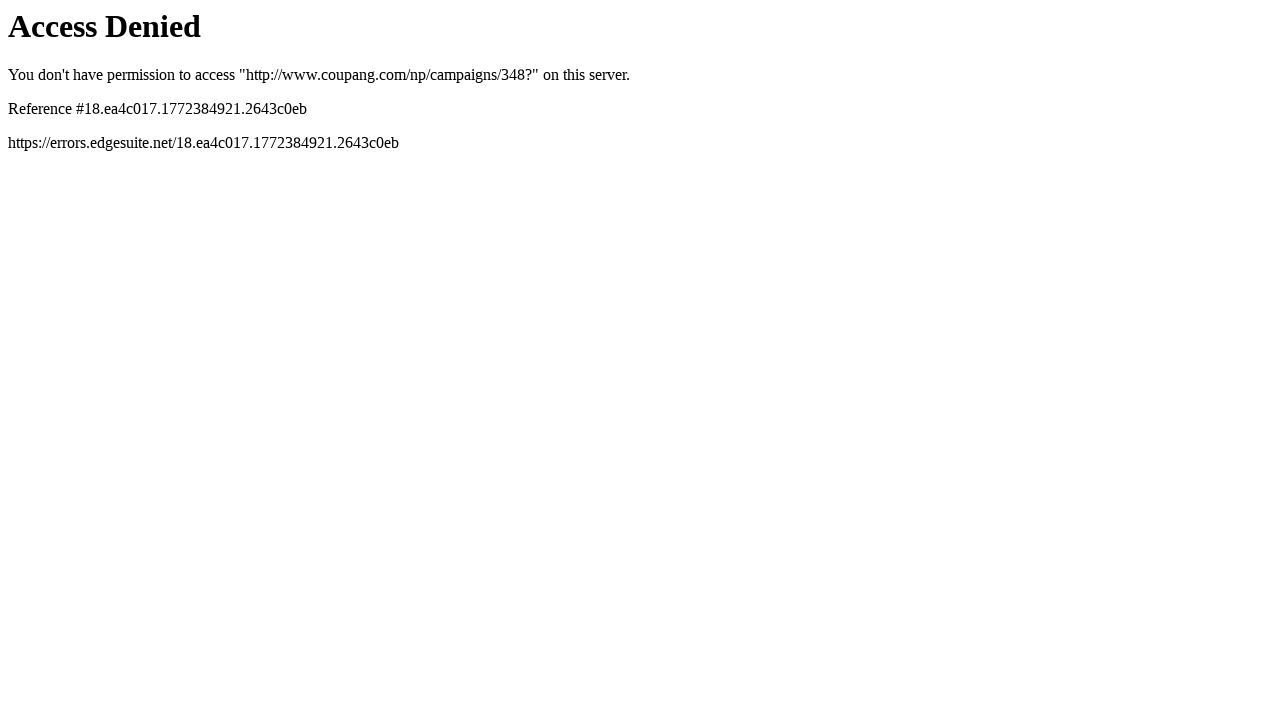

Page 3 content loaded with networkidle state
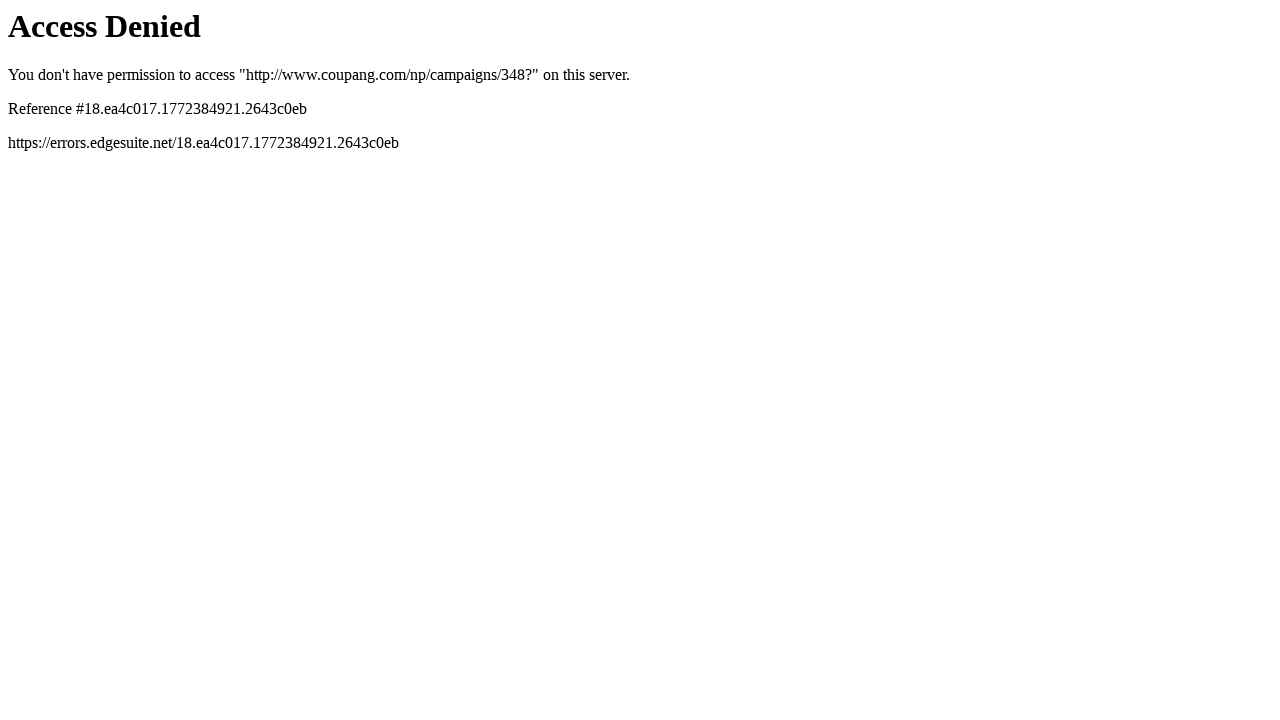

Navigated to Coupang campaign page 4
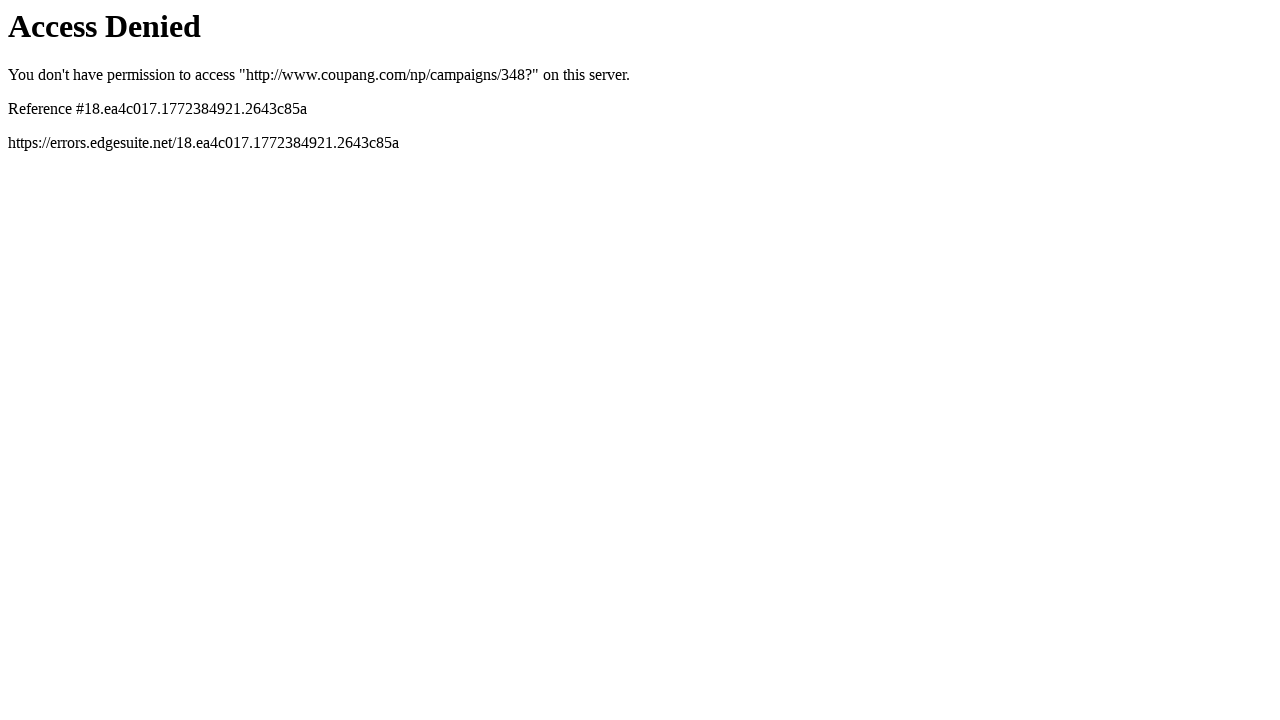

Page 4 content loaded with networkidle state
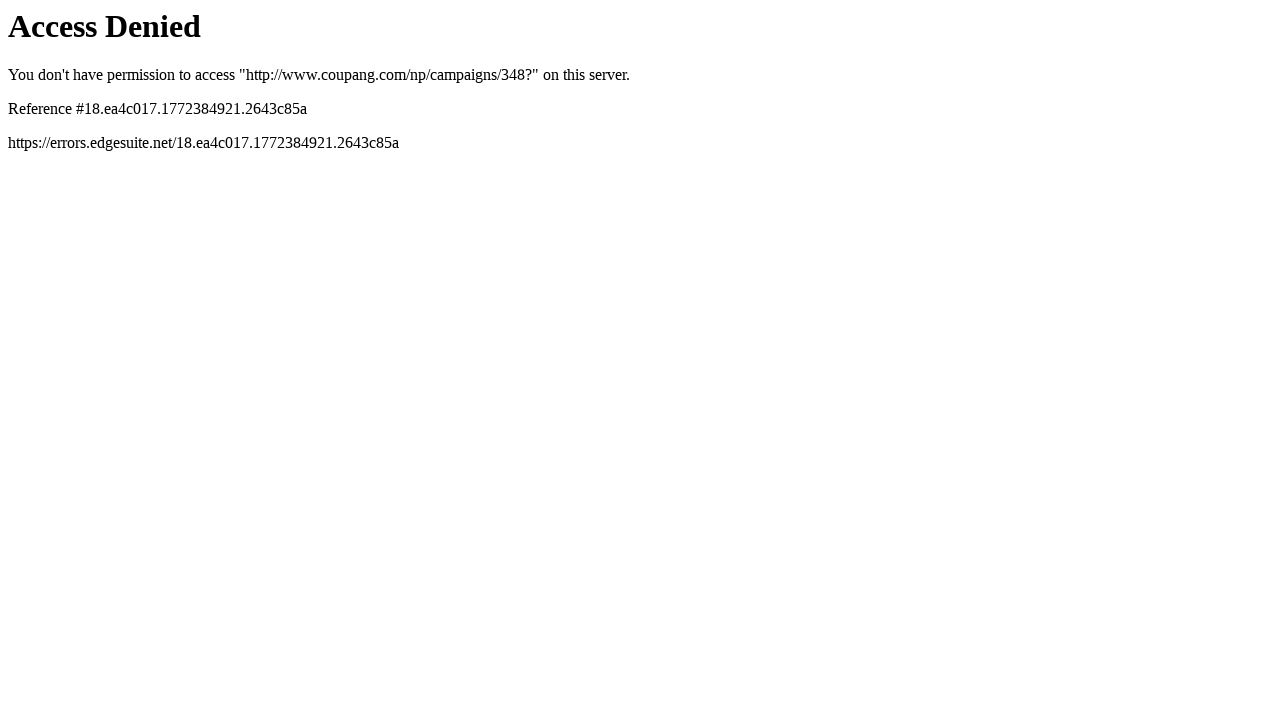

Navigated to Coupang campaign page 5
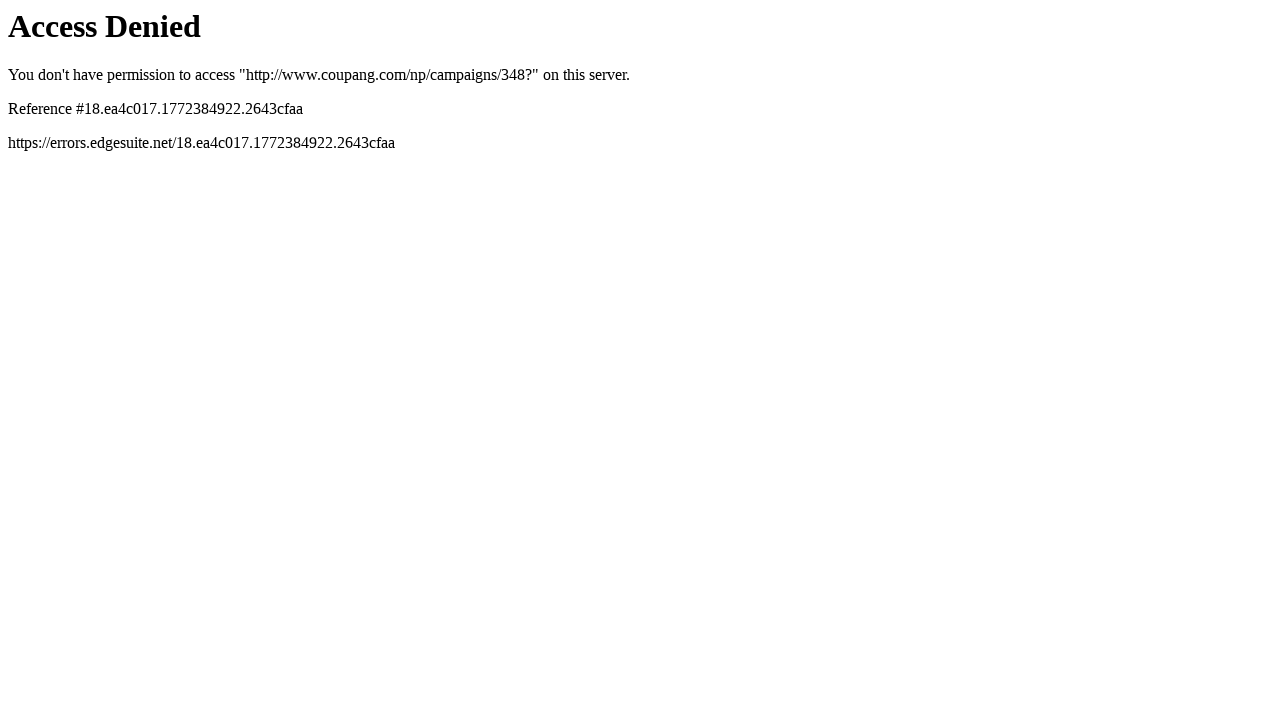

Page 5 content loaded with networkidle state
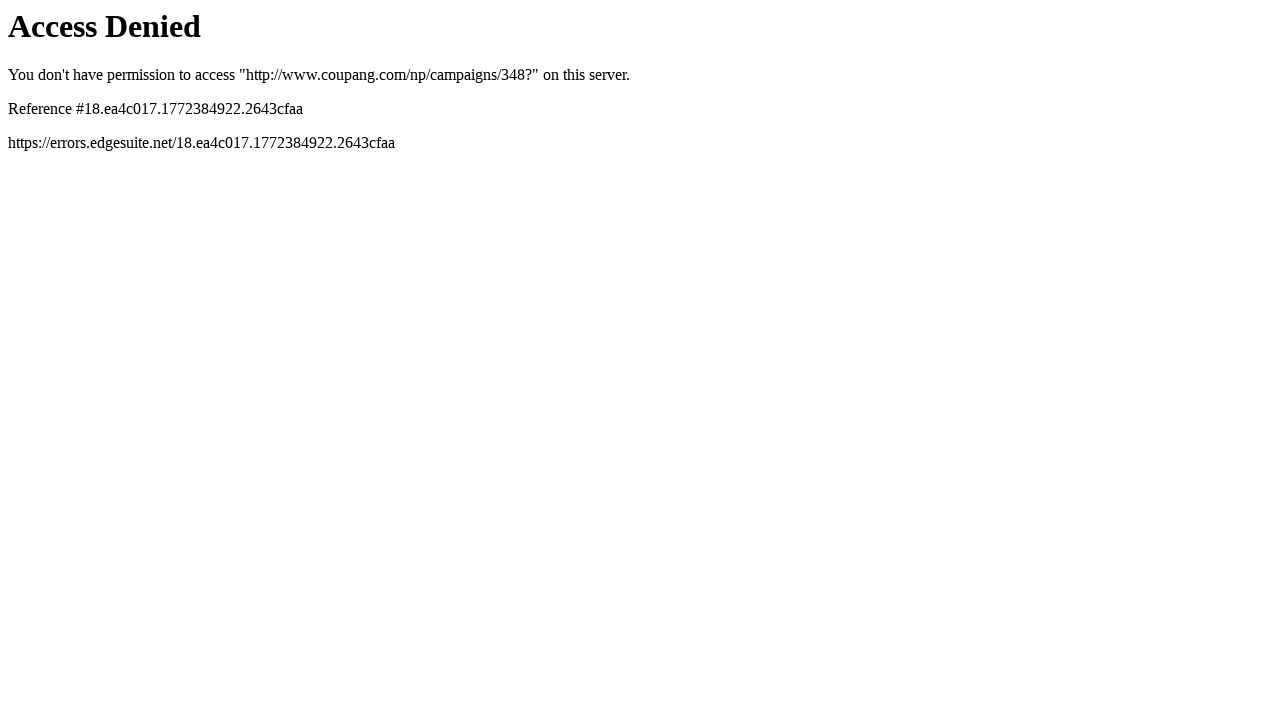

Navigated to Coupang campaign page 6
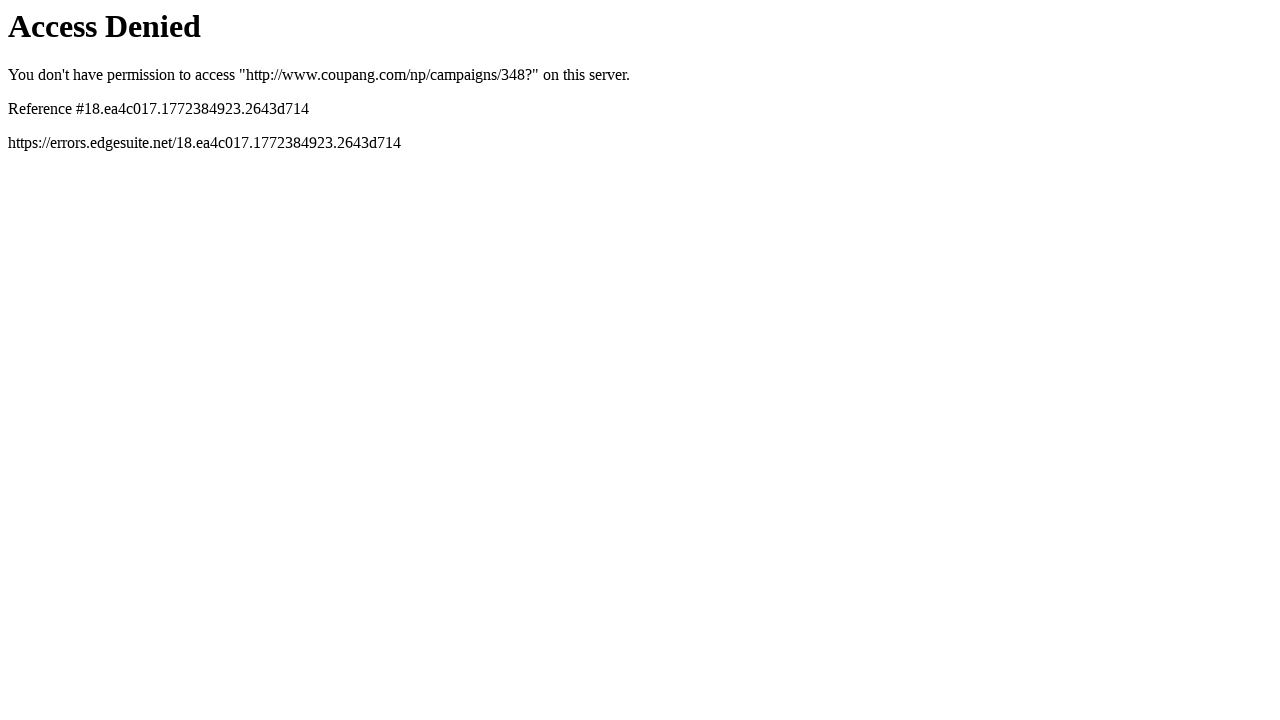

Page 6 content loaded with networkidle state
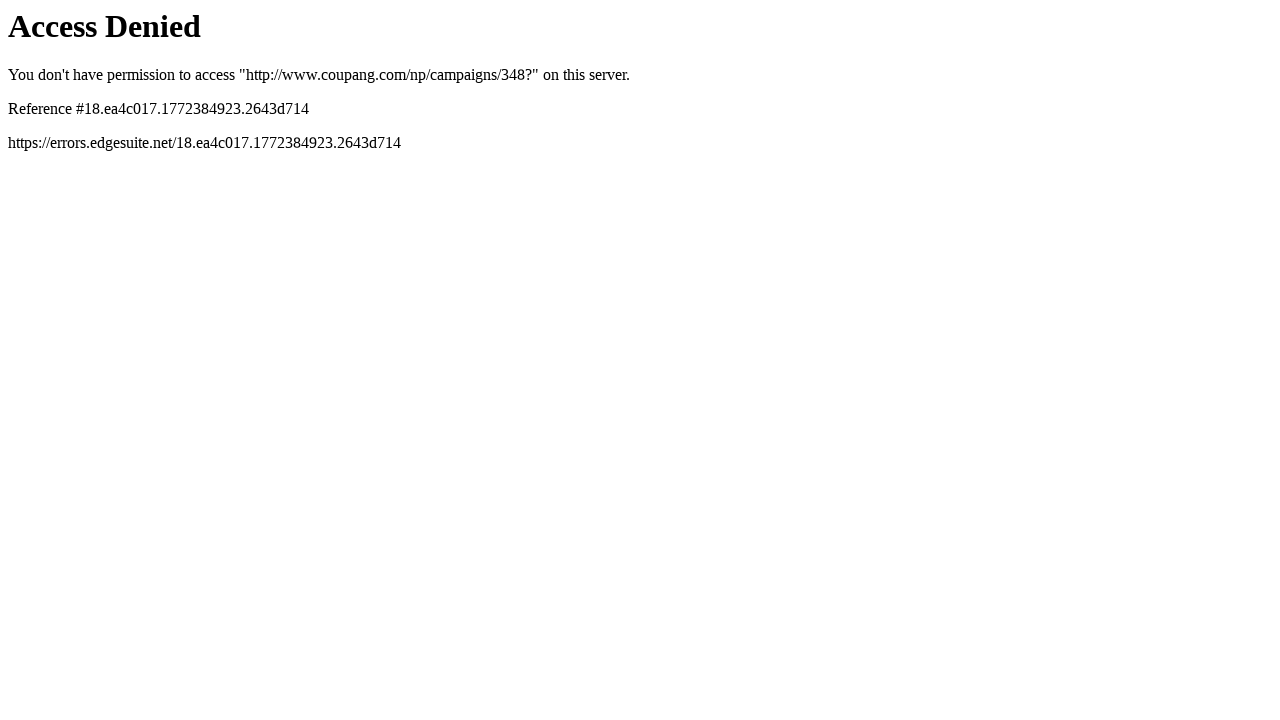

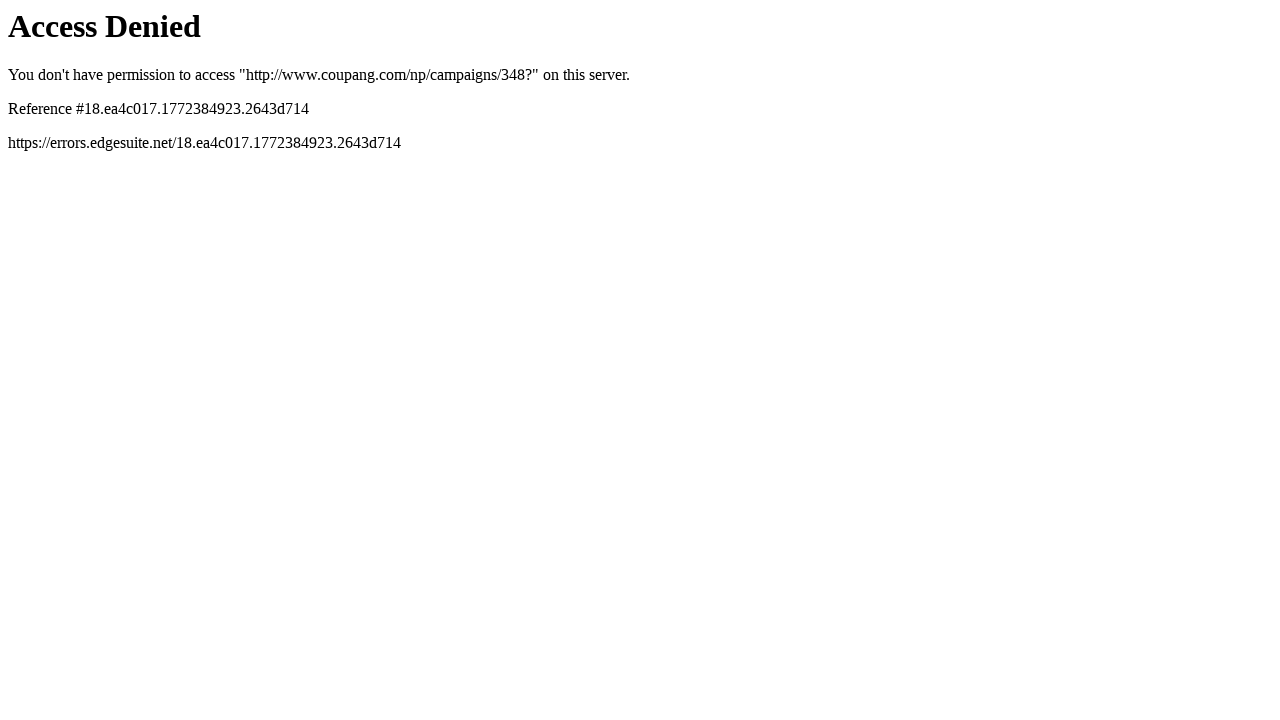